Tests dropdown selection functionality by selecting options using different methods (by index and by visible text)

Starting URL: https://www.leafground.com/select.xhtml

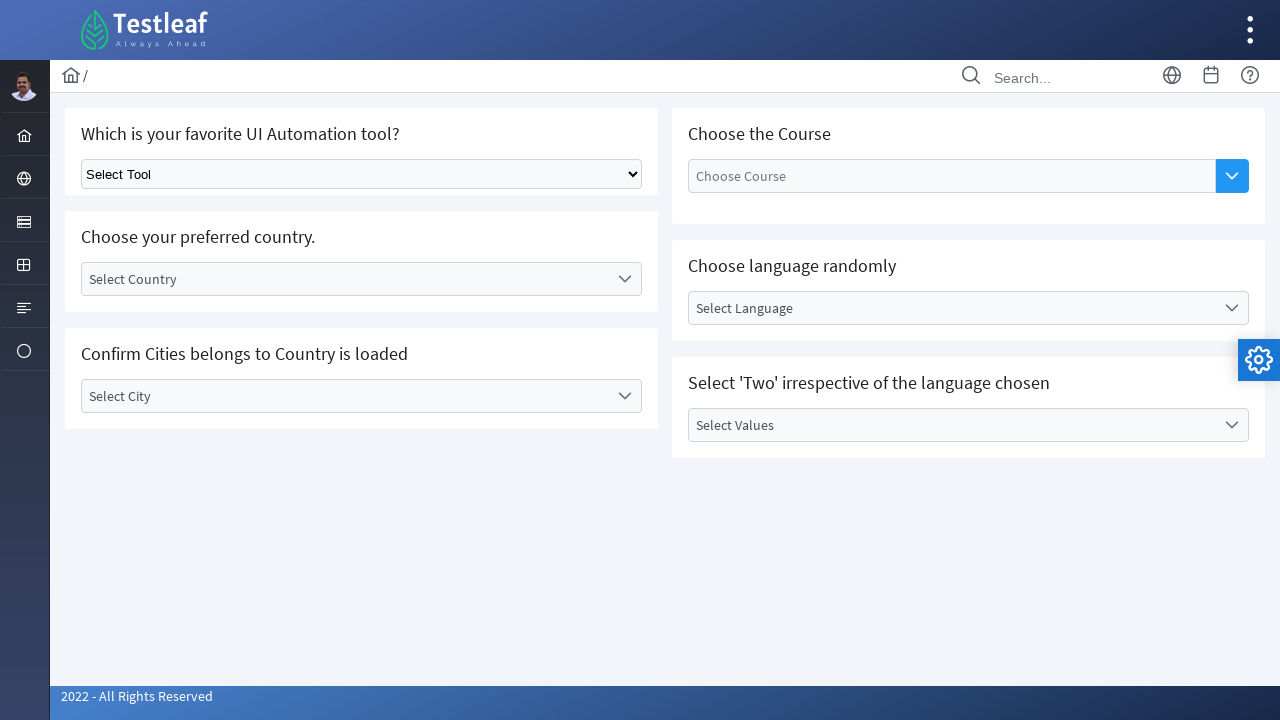

Waited for dropdown selector to be available
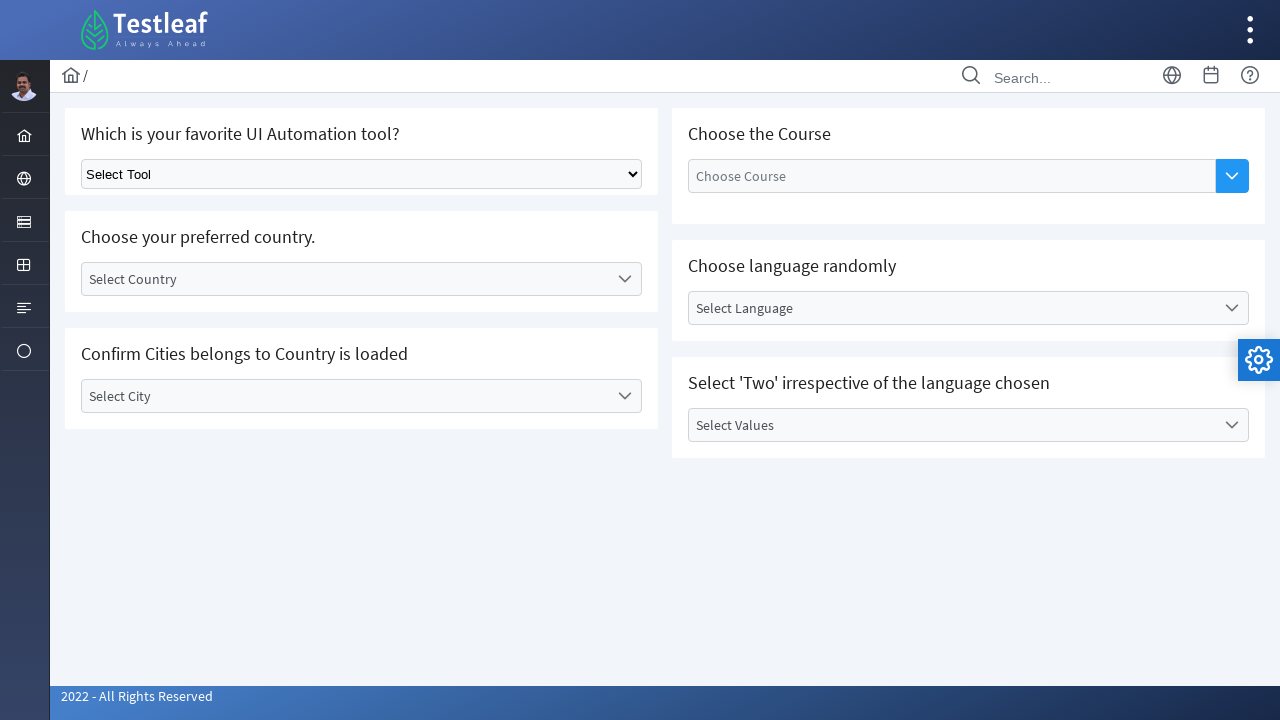

Selected dropdown option by index 4 on select.ui-selectonemenu
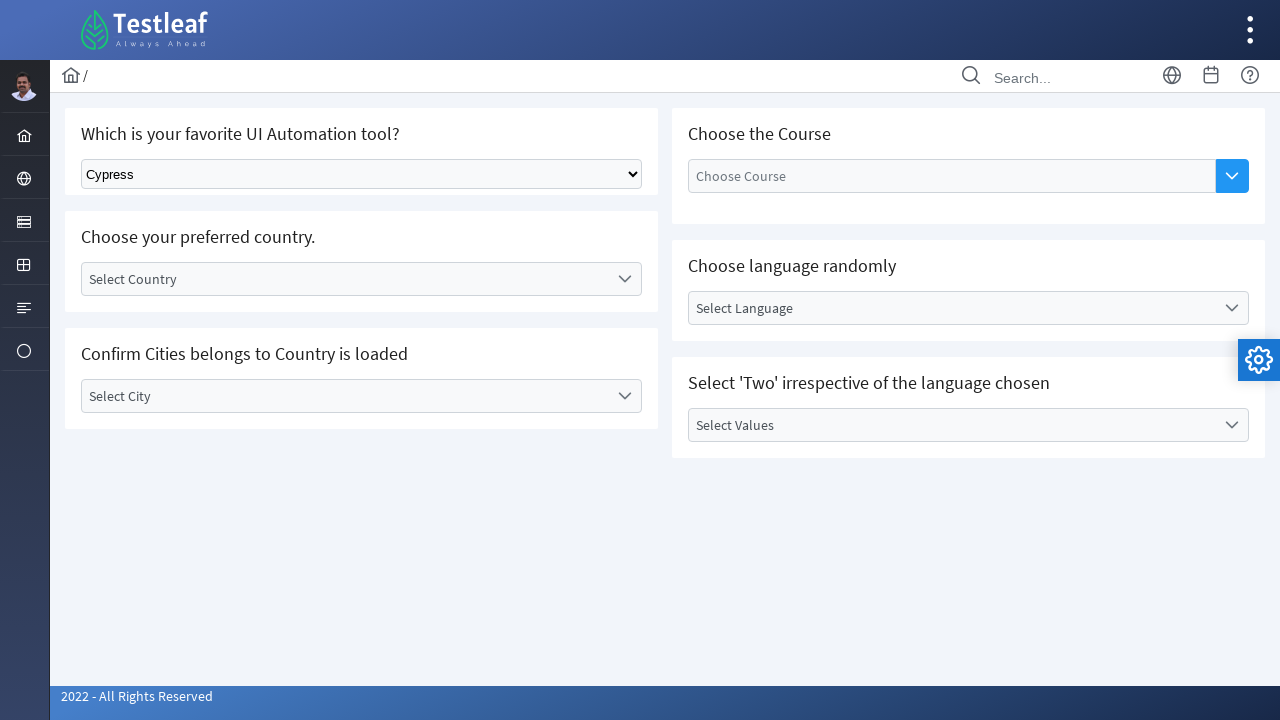

Waited 1000ms between dropdown selections
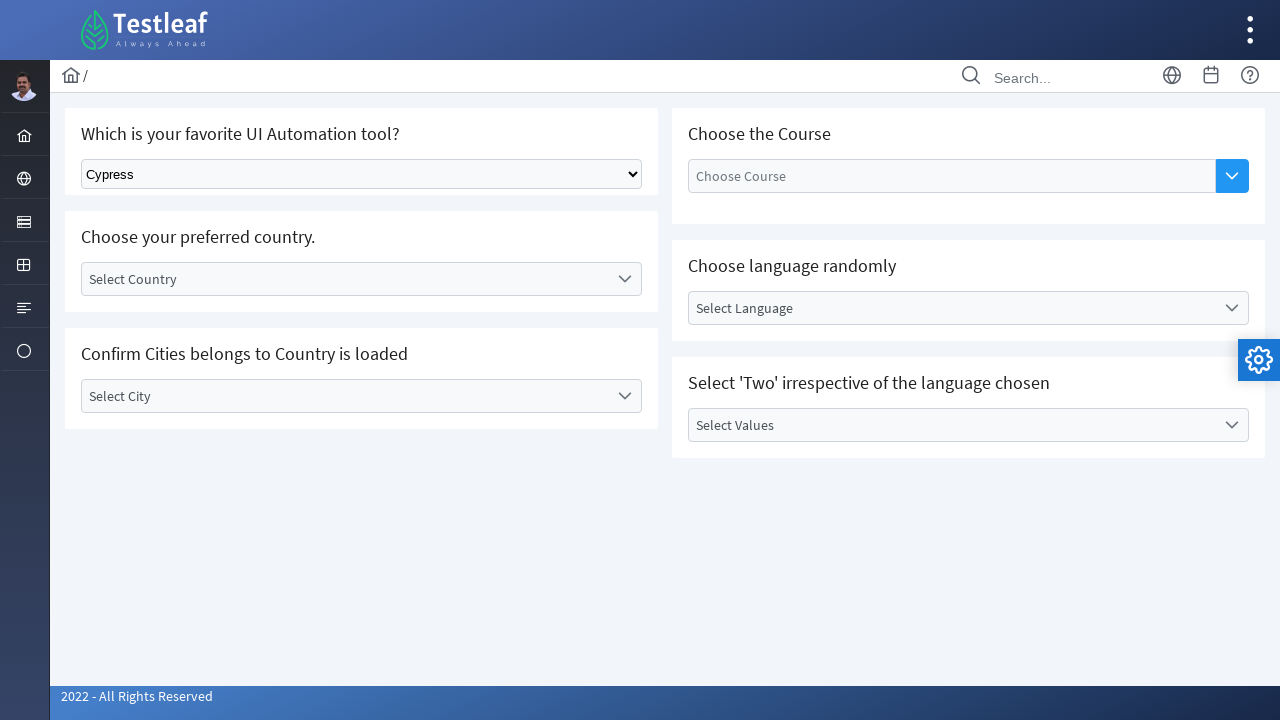

Selected dropdown option by visible text 'Selenium' on select.ui-selectonemenu
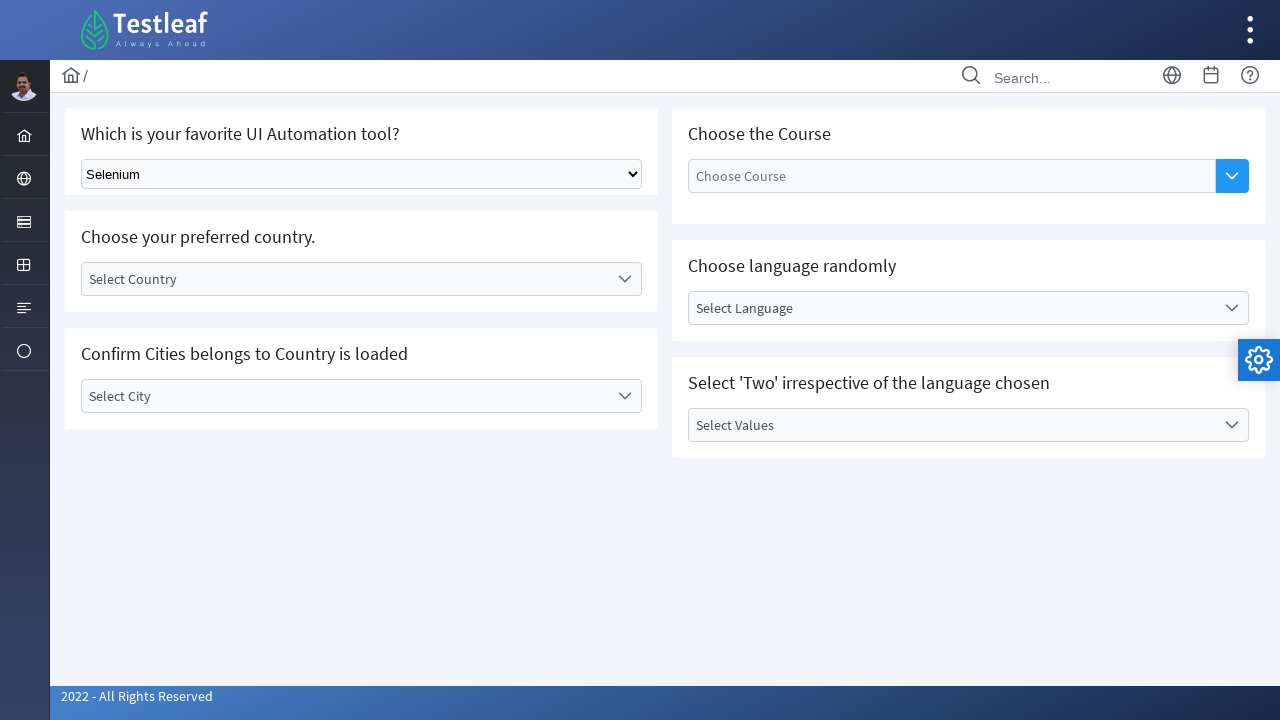

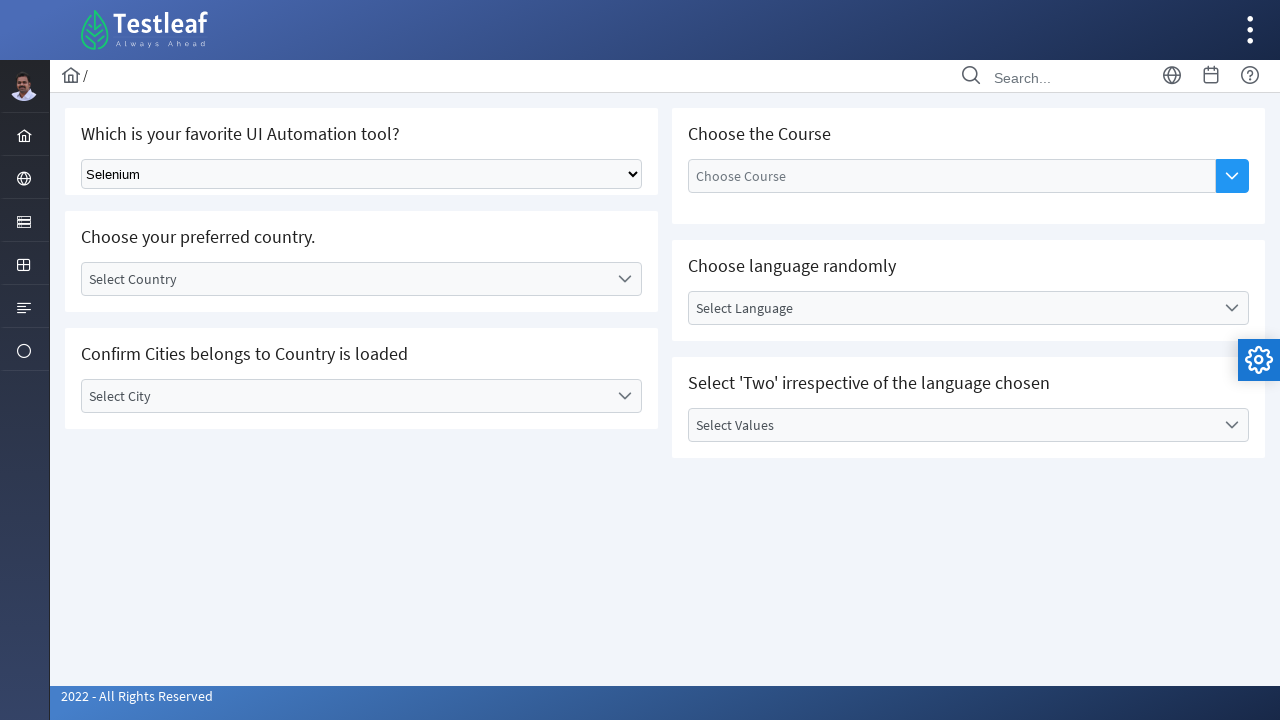